Tests scrolling functionality on a page and within a table element, then verifies the sum of values in a table column matches the displayed total

Starting URL: https://rahulshettyacademy.com/AutomationPractice/

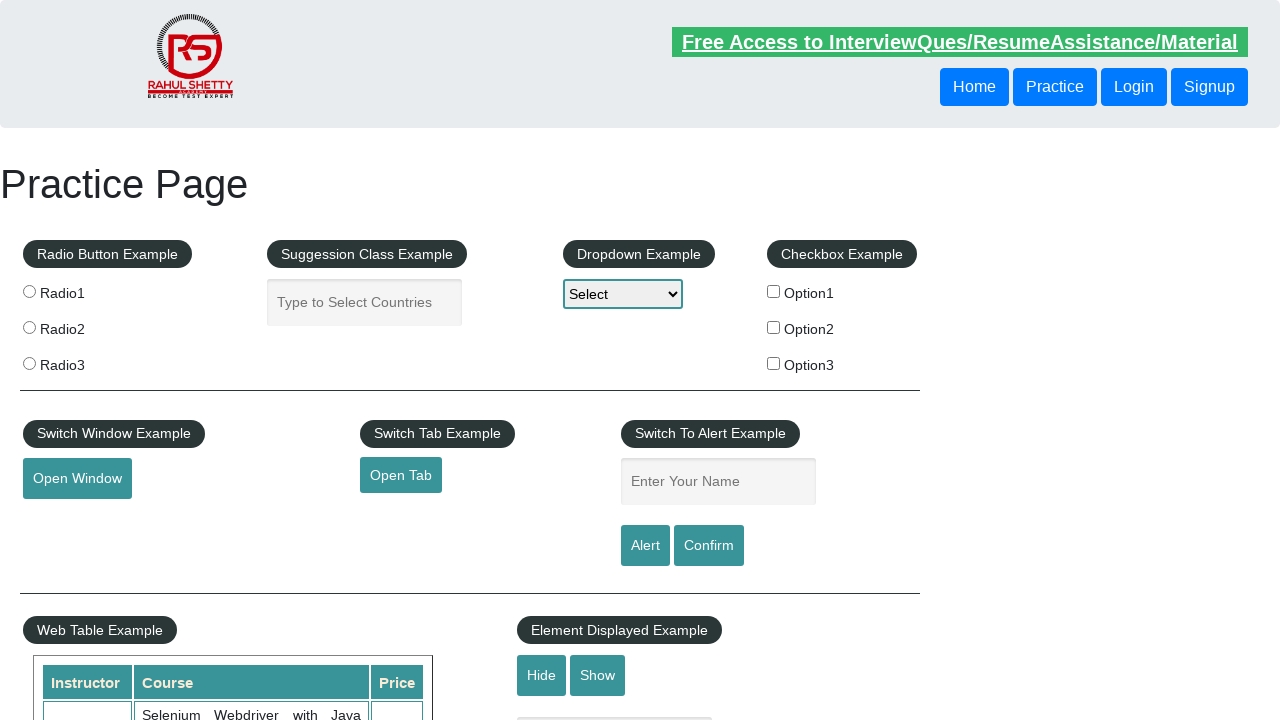

Scrolled down main page by 600 pixels
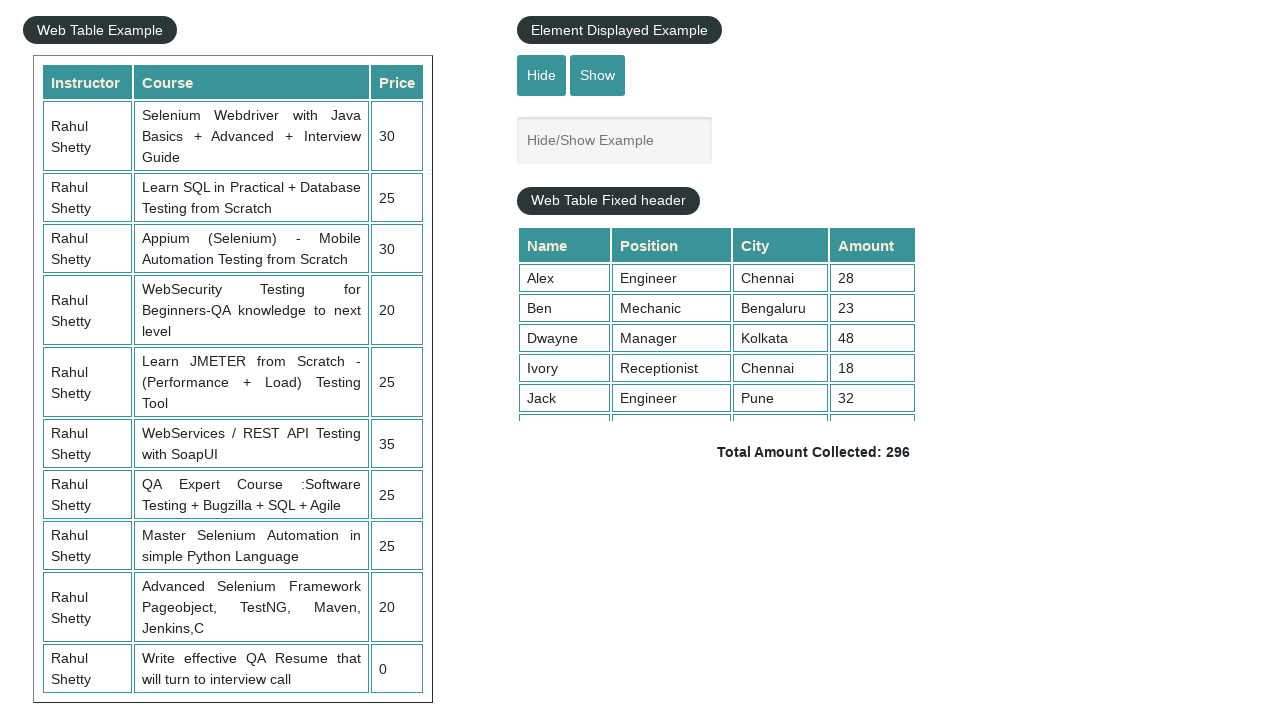

Waited 1000ms for scroll to complete
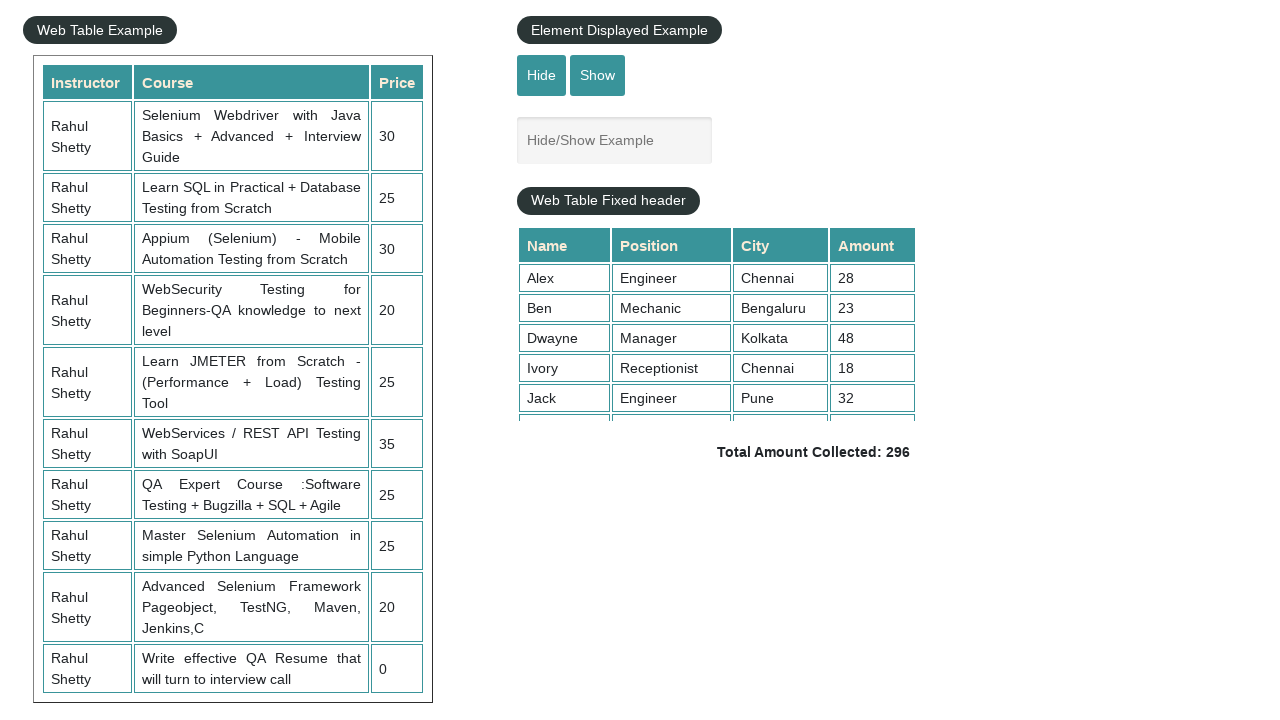

Scrolled within table element to position 5000
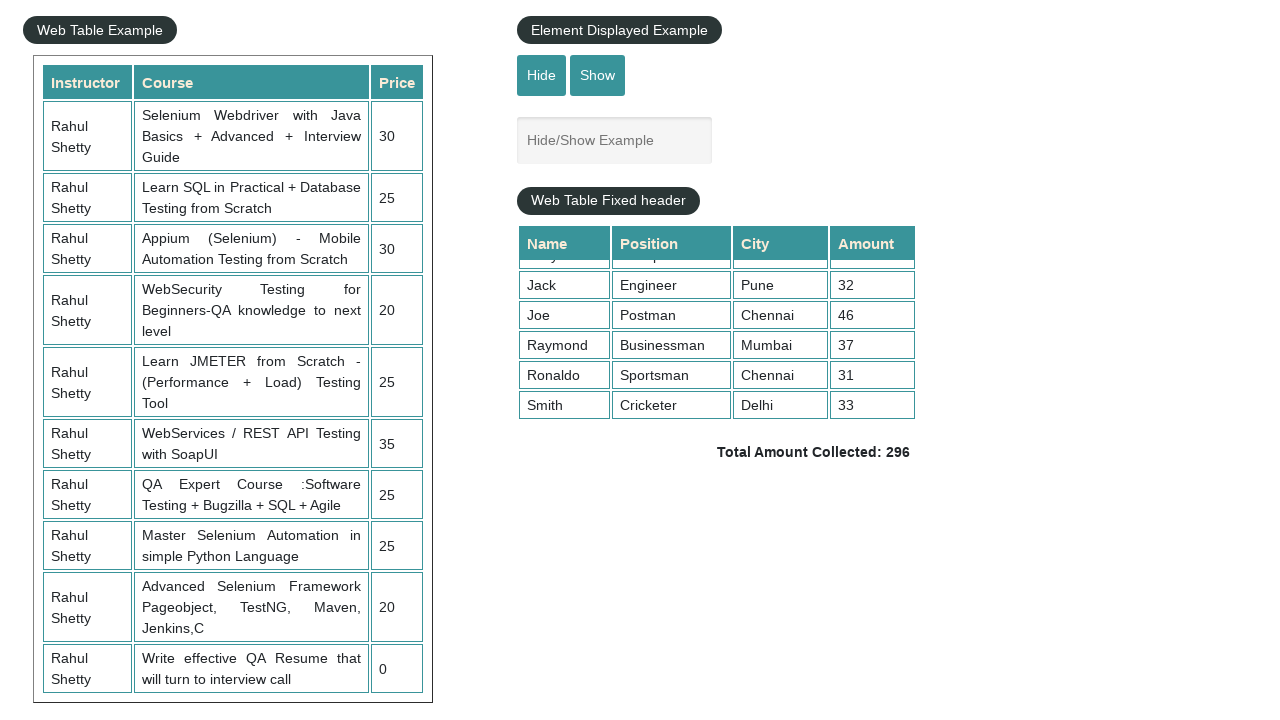

Retrieved all values from 4th column of table
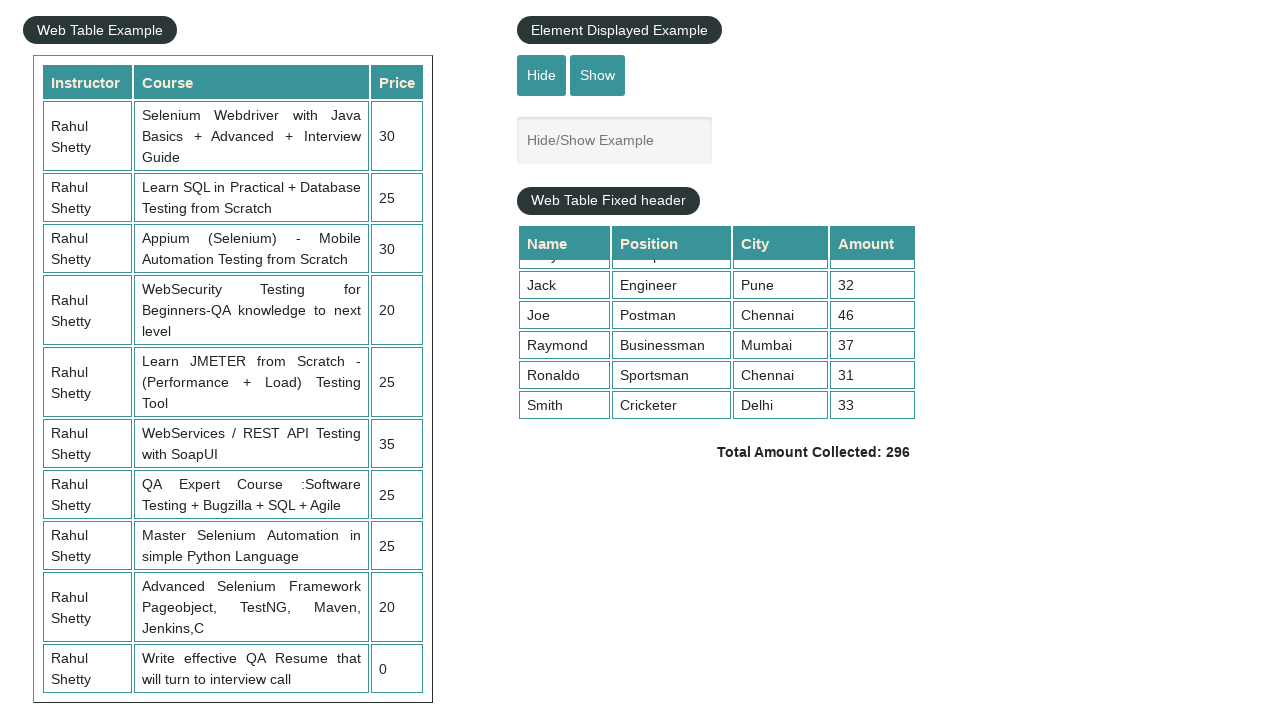

Calculated sum of table column values: 296
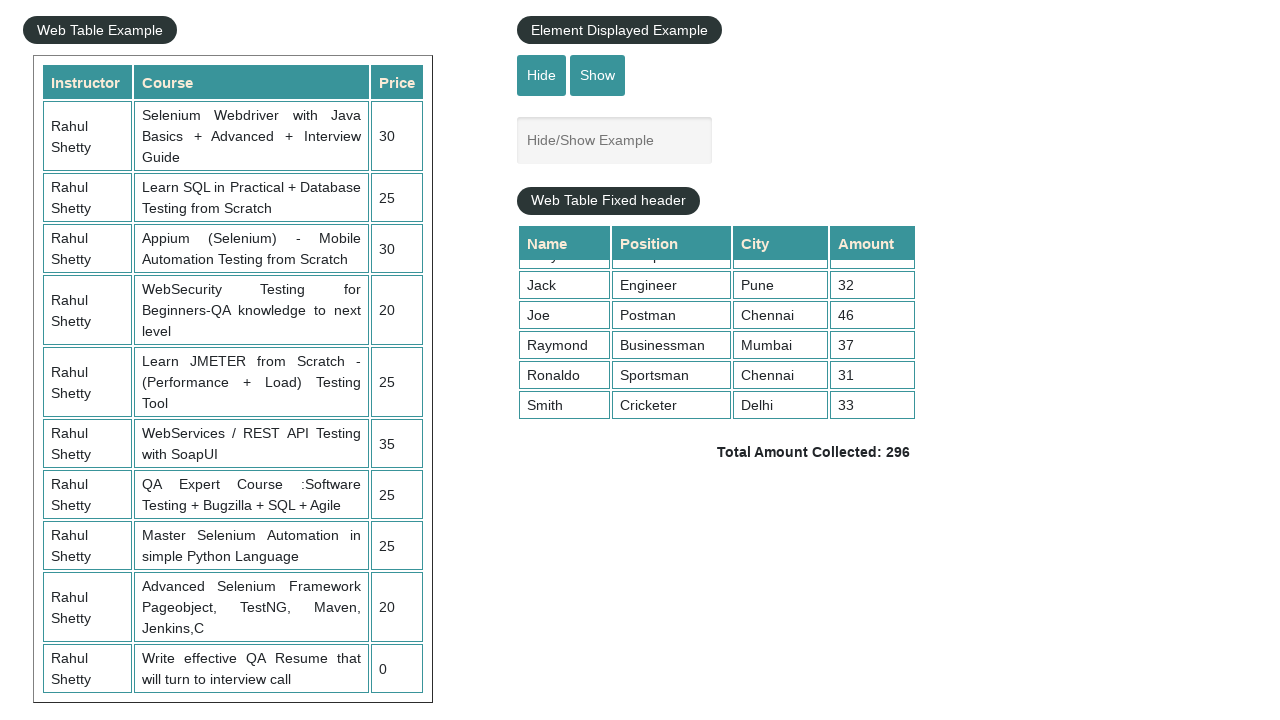

Retrieved displayed total amount text
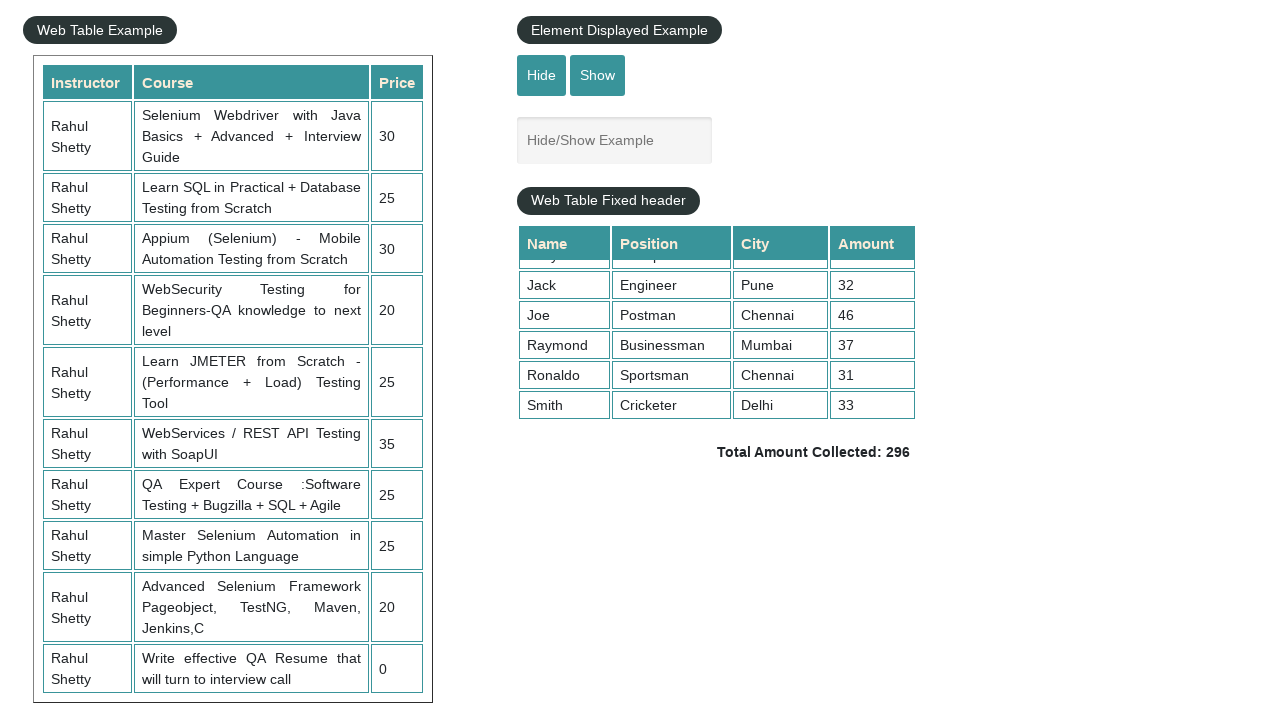

Extracted numeric value from total text: 296
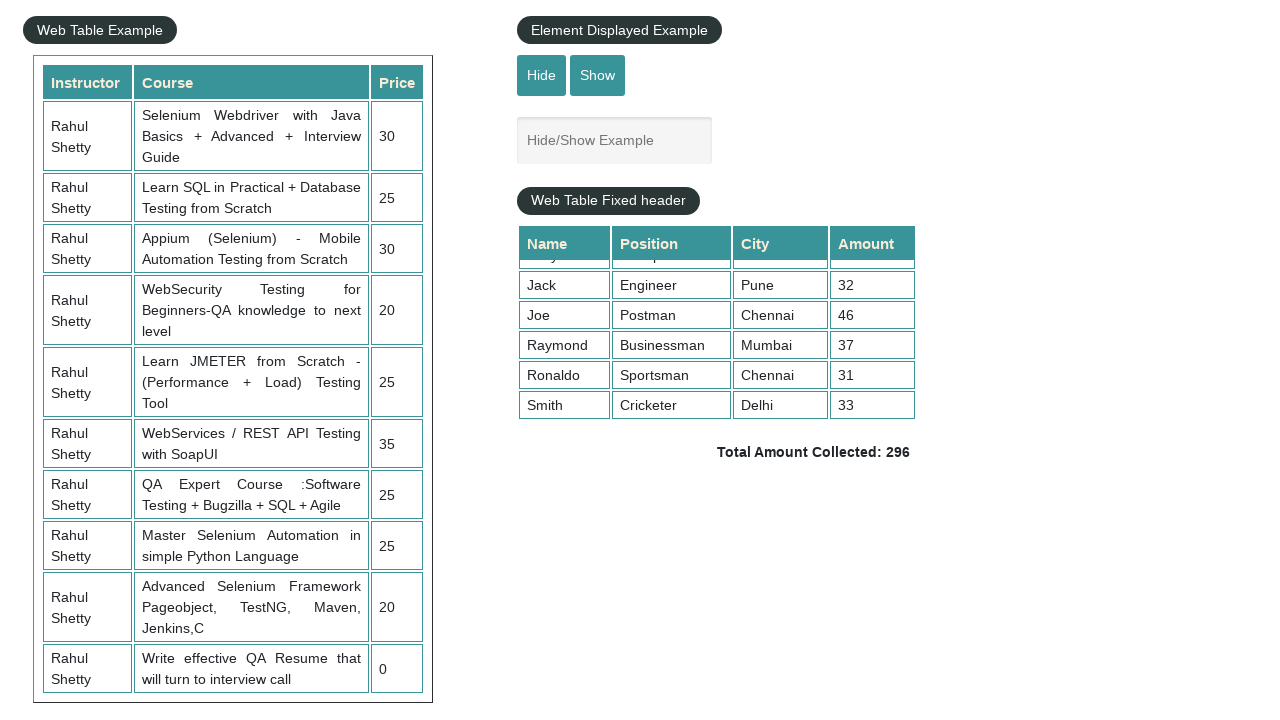

Verified calculated sum (296) matches displayed total (296)
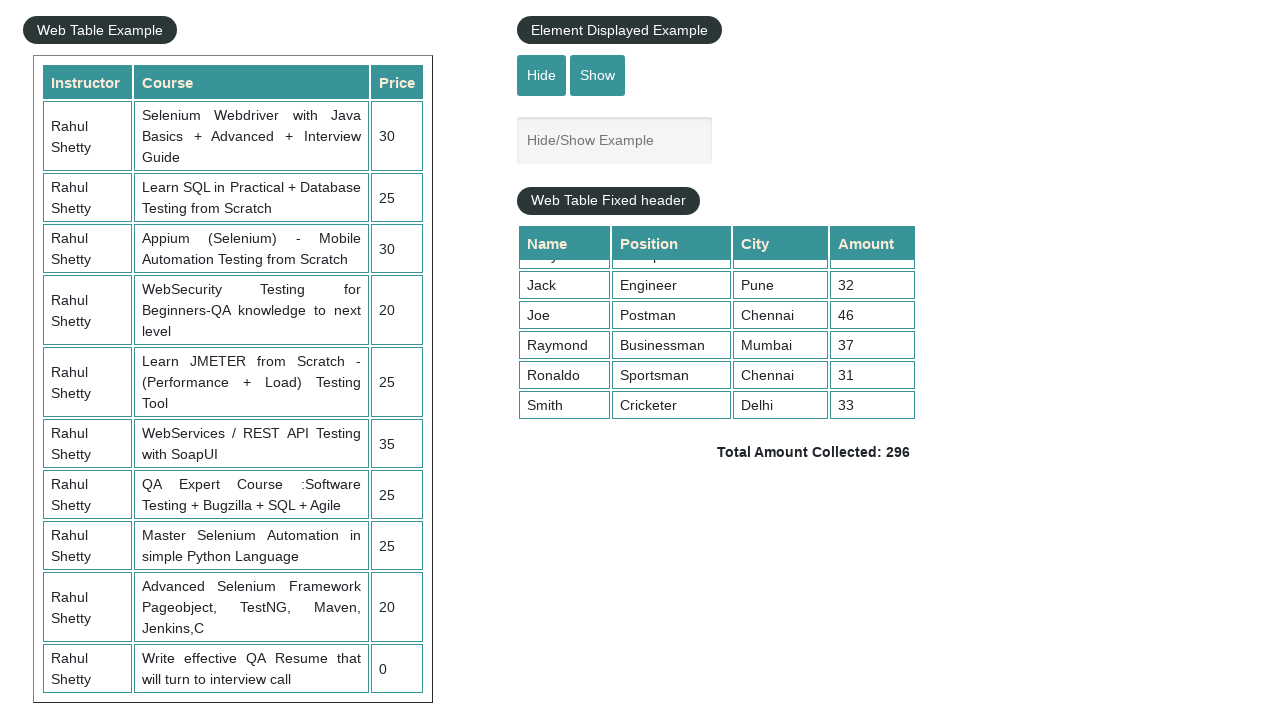

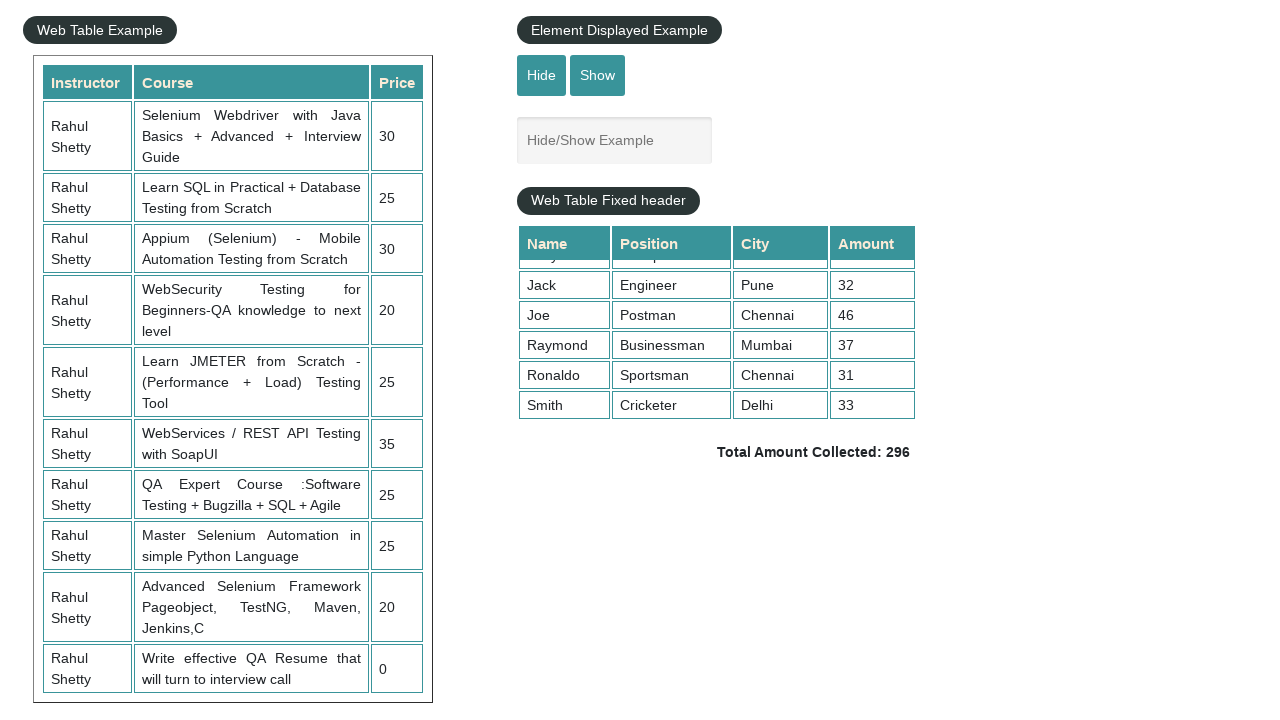